Tests a practice form submission by filling out personal information, selecting gender, date of birth, subjects, hobbies, uploading a file, entering address, and selecting state/city dropdowns, then verifying the form values.

Starting URL: https://demoqa.com/automation-practice-form

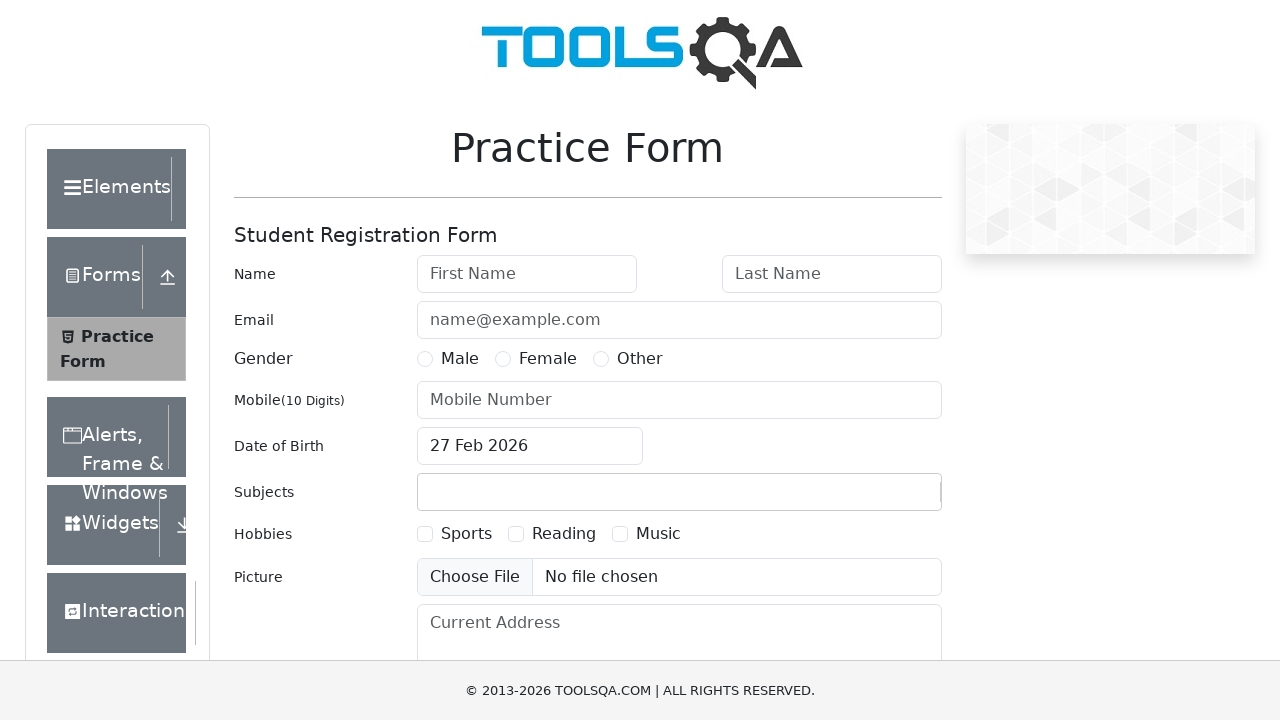

Removed footer element
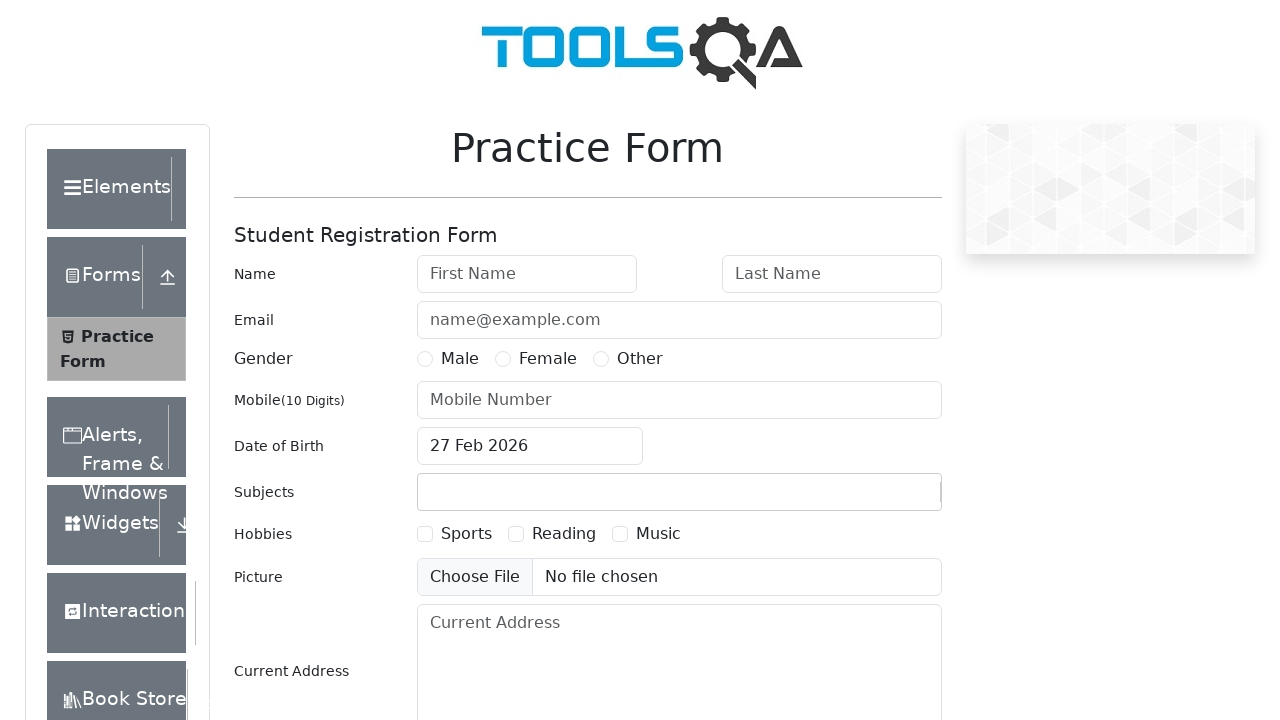

Removed fixed banner element
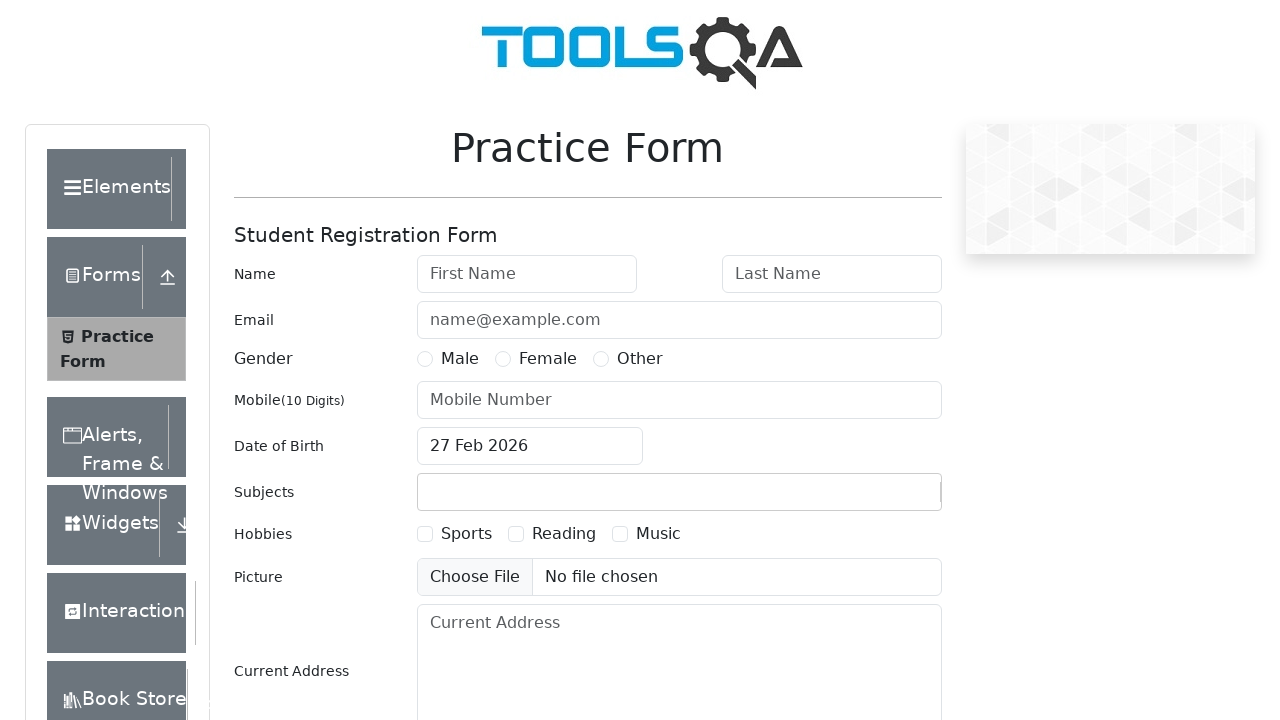

Filled first name field with 'Alexey' on #firstName
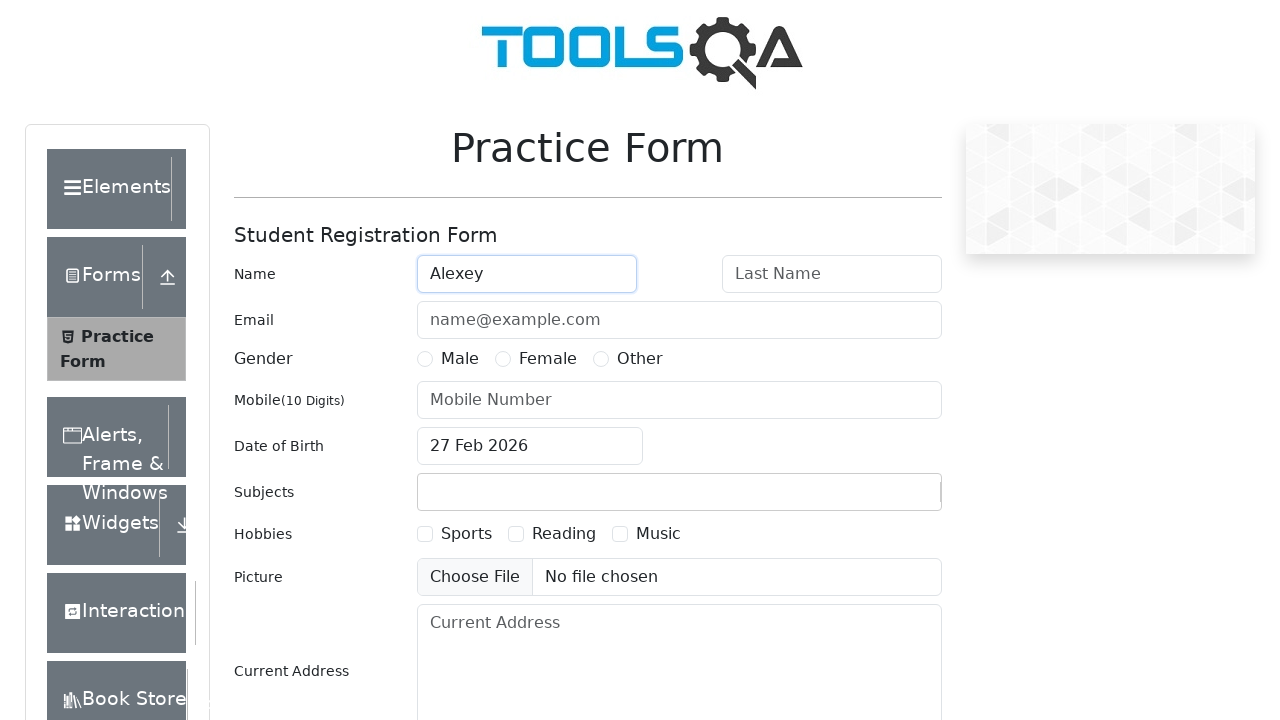

Filled last name field with 'Victorov' on #lastName
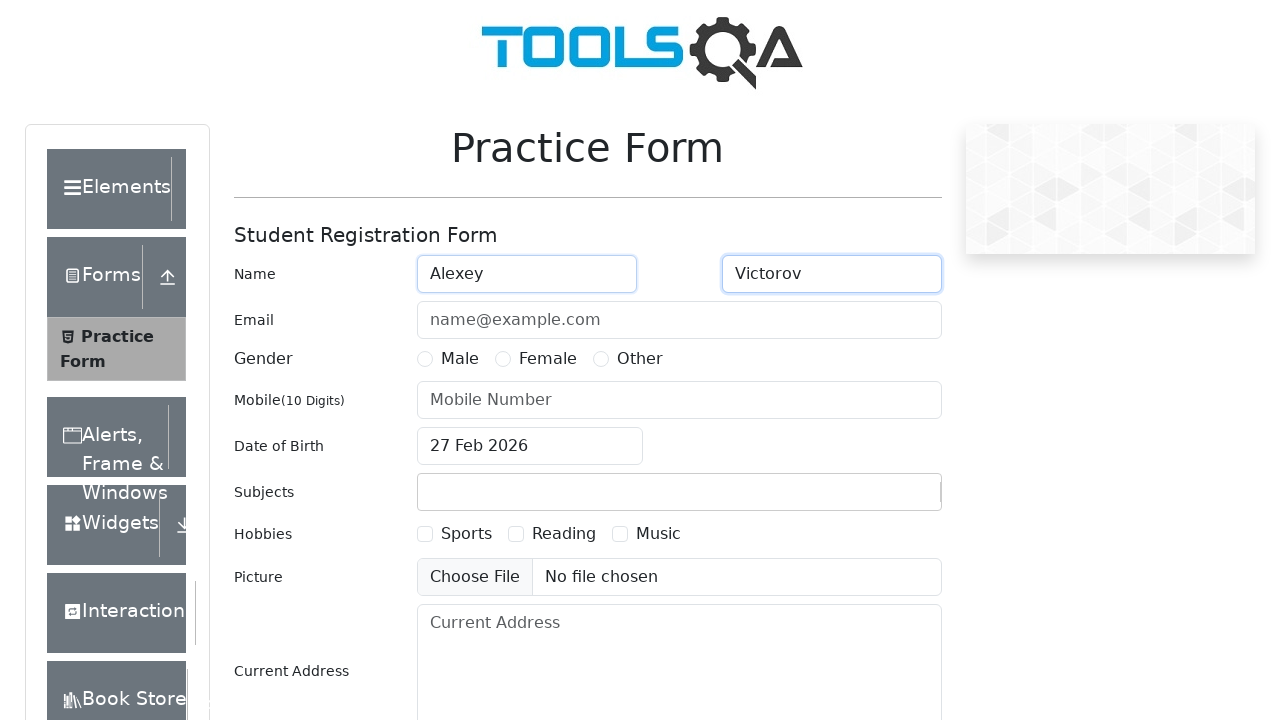

Filled email field with 'alex_vicktory@mail.com' on #userEmail
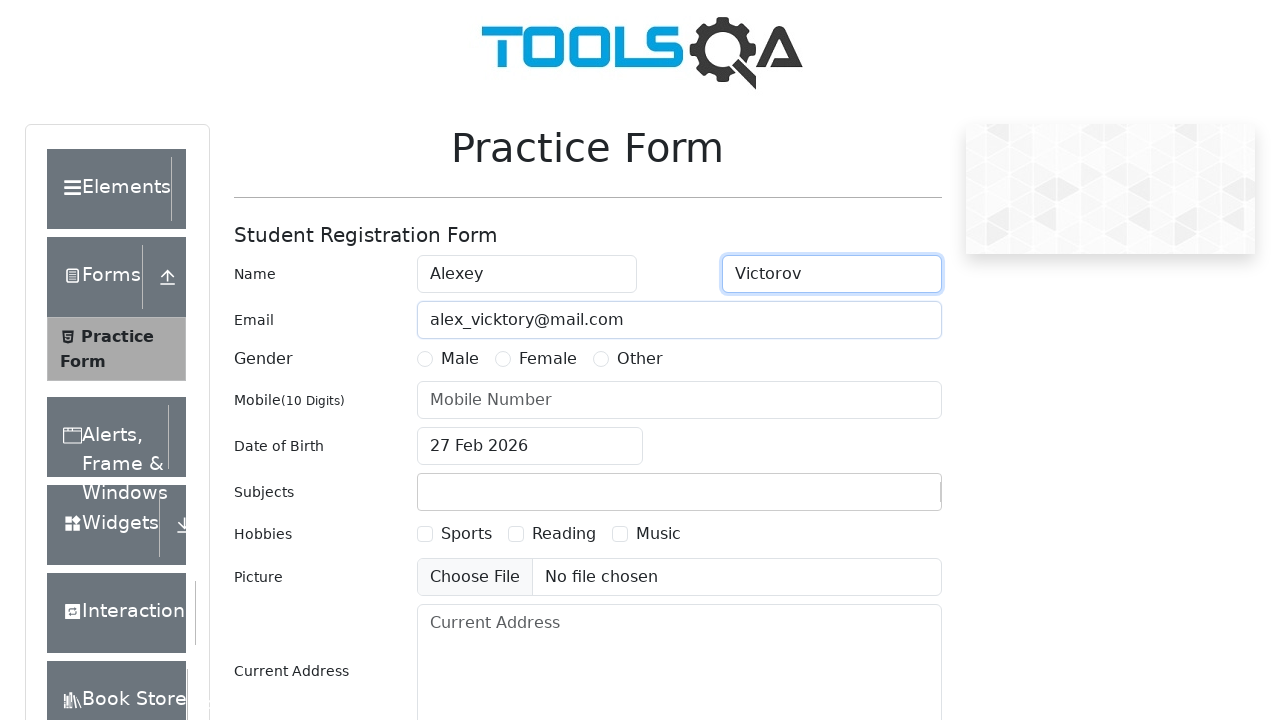

Selected gender radio button (Male) at (460, 359) on label[for='gender-radio-1']
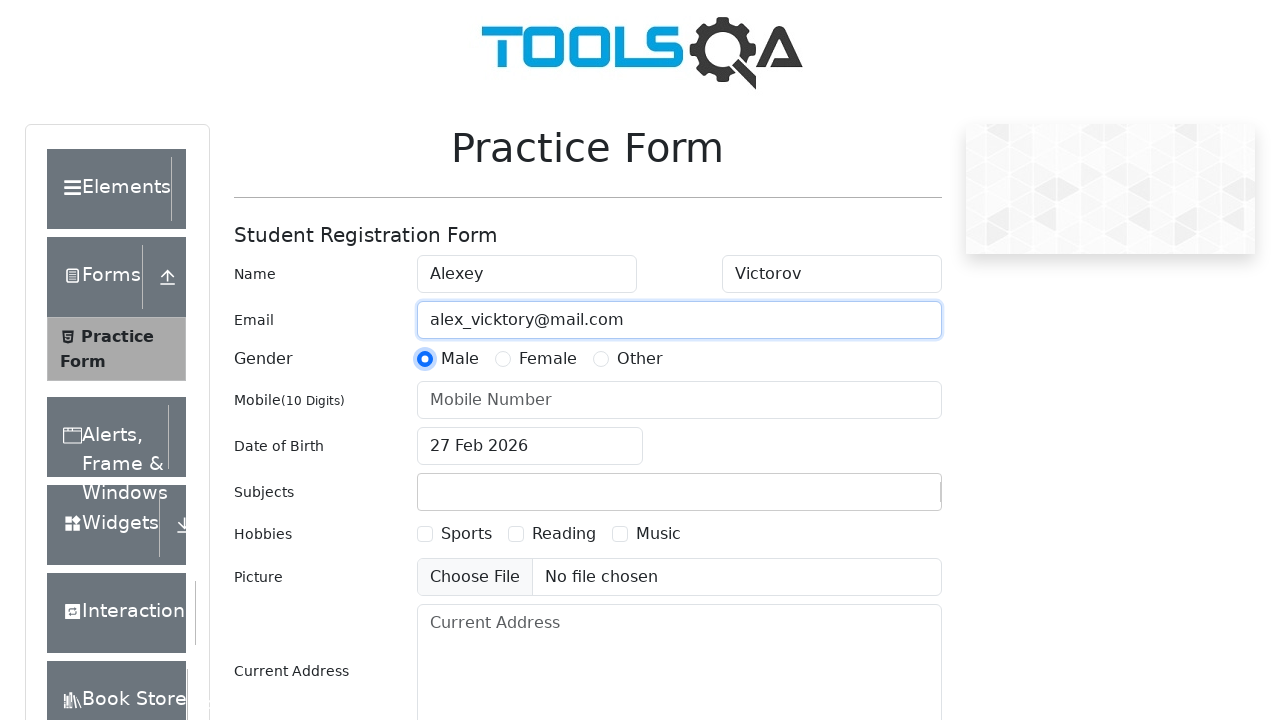

Filled phone number field with '1231231234' on #userNumber
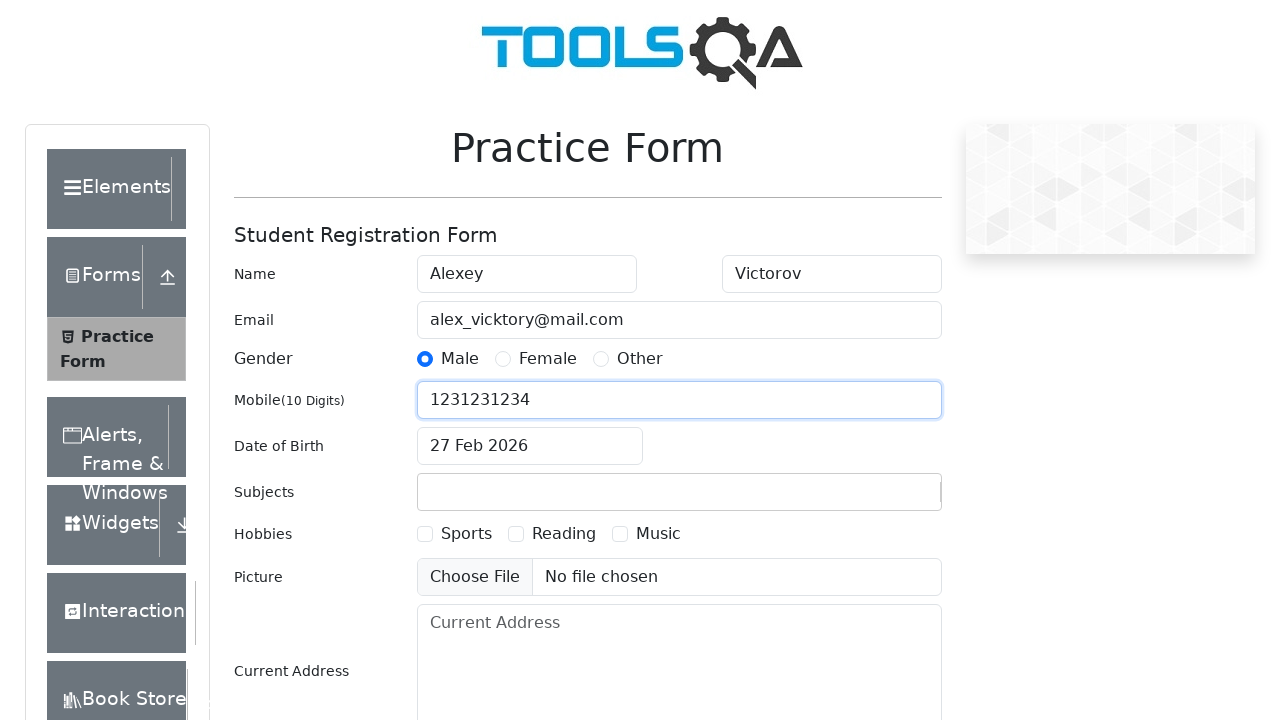

Clicked date of birth input field at (530, 446) on #dateOfBirthInput
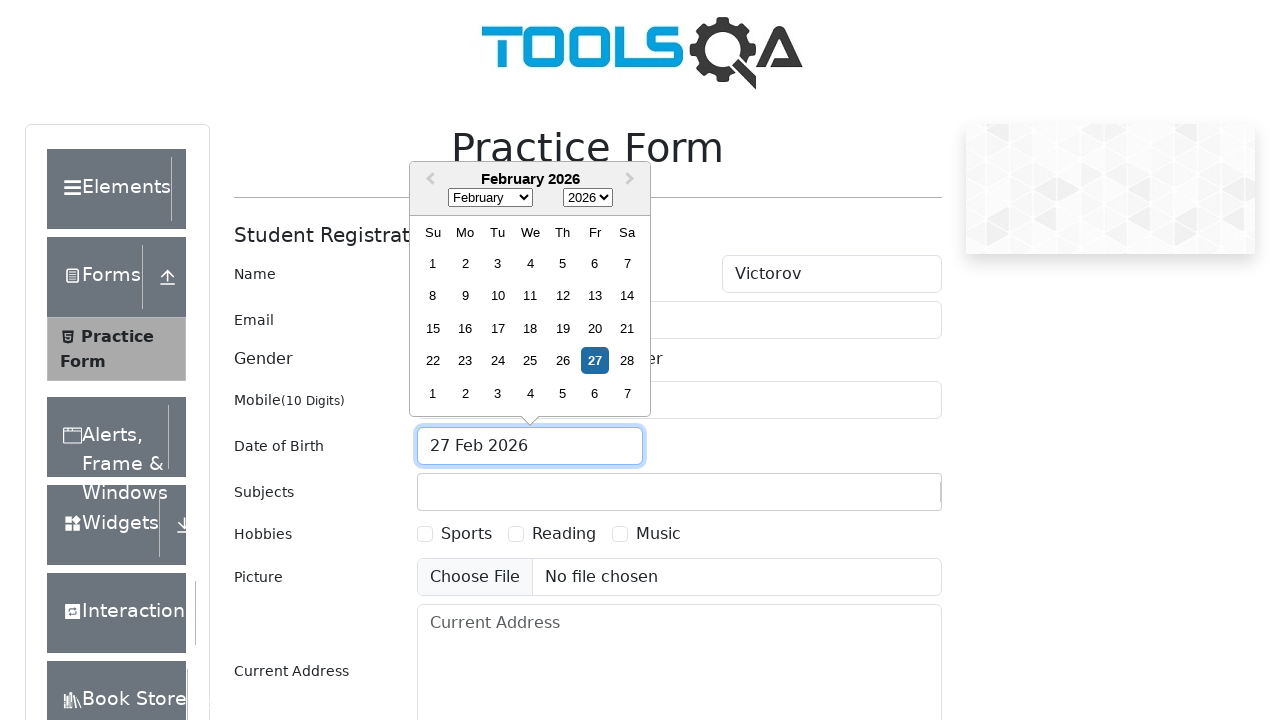

Selected August from month dropdown on .react-datepicker__month-select
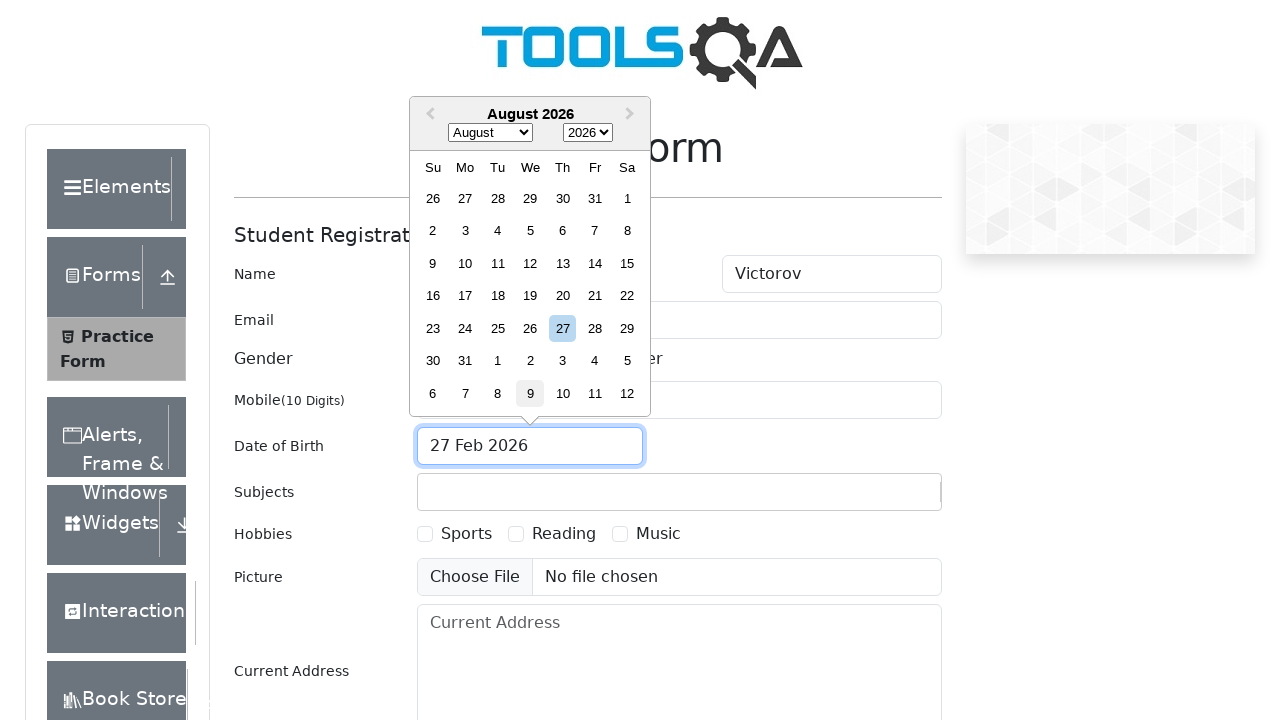

Selected 1990 from year dropdown on .react-datepicker__year-select
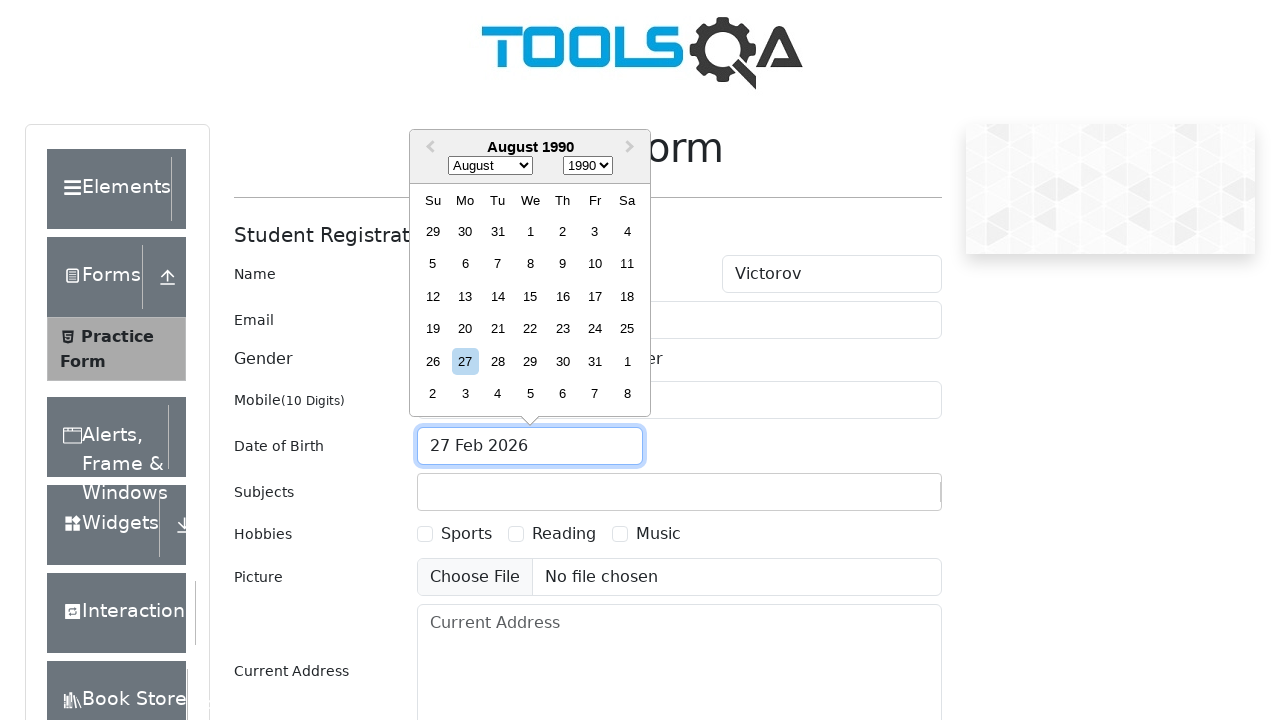

Selected date August 21st, 1990 at (498, 329) on [aria-label='Choose Tuesday, August 21st, 1990']
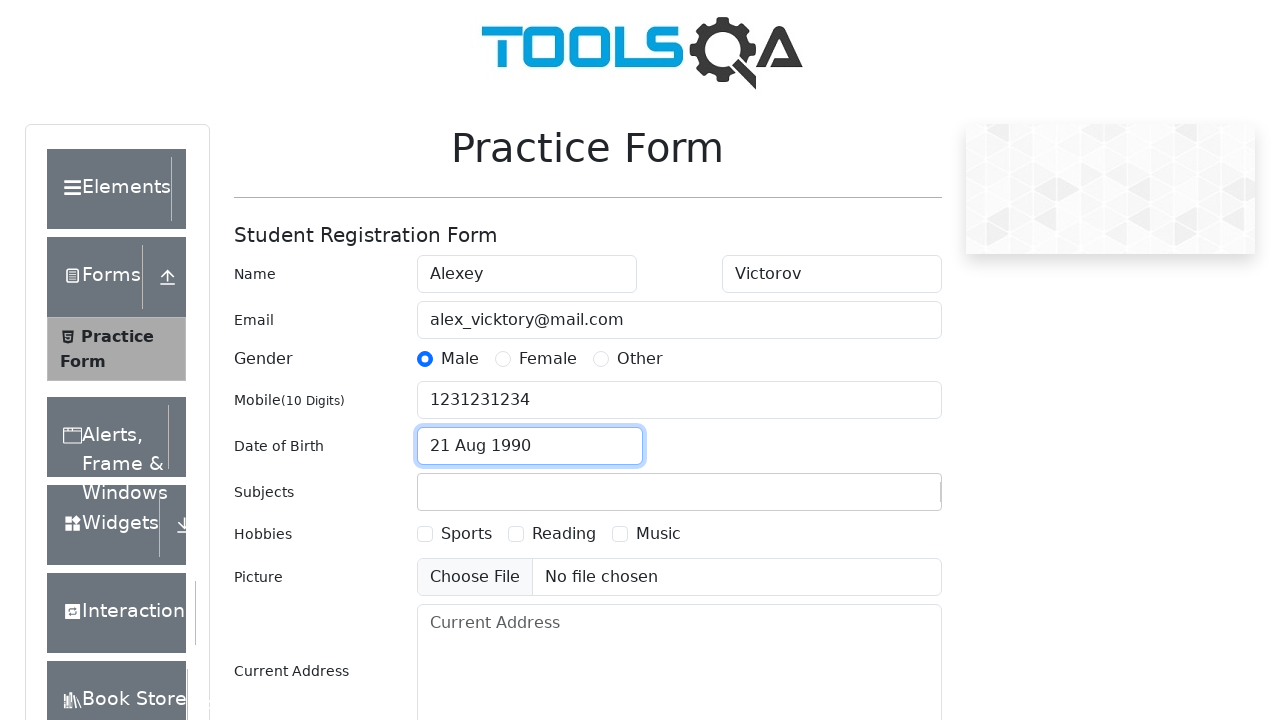

Typed 'H' in subjects input field on #subjectsInput
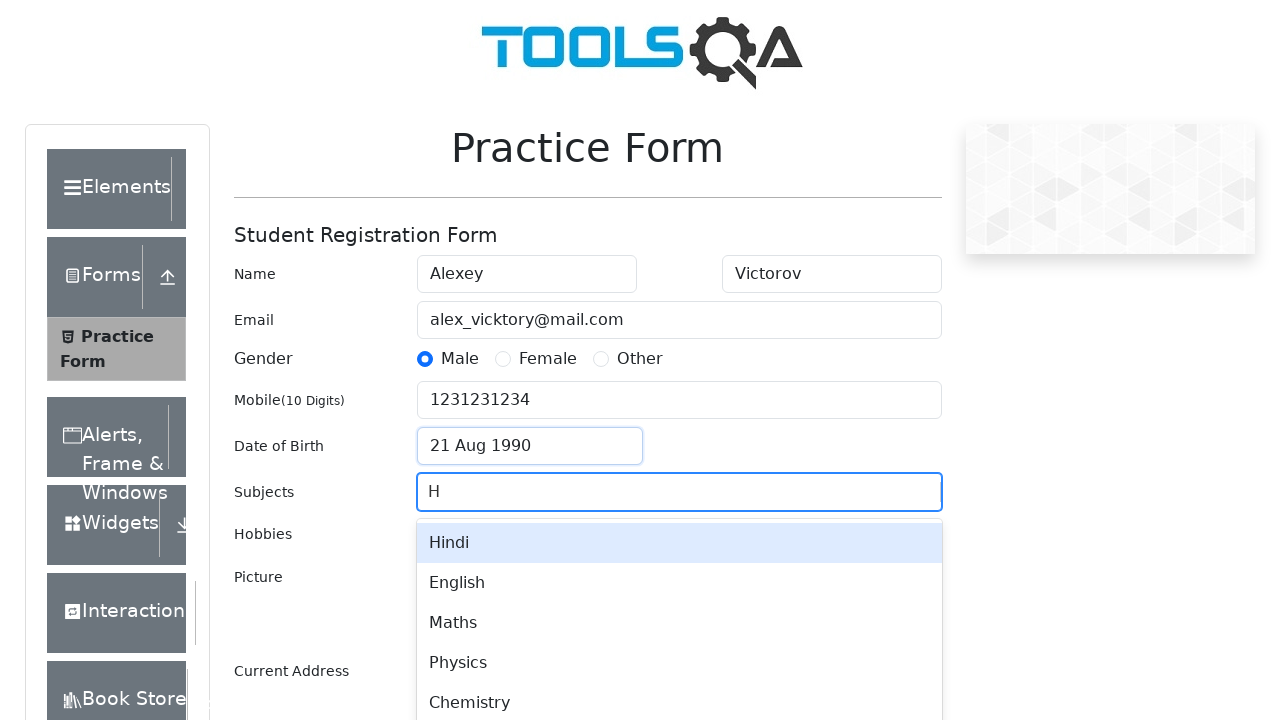

Pressed Enter to confirm subject selection on #subjectsInput
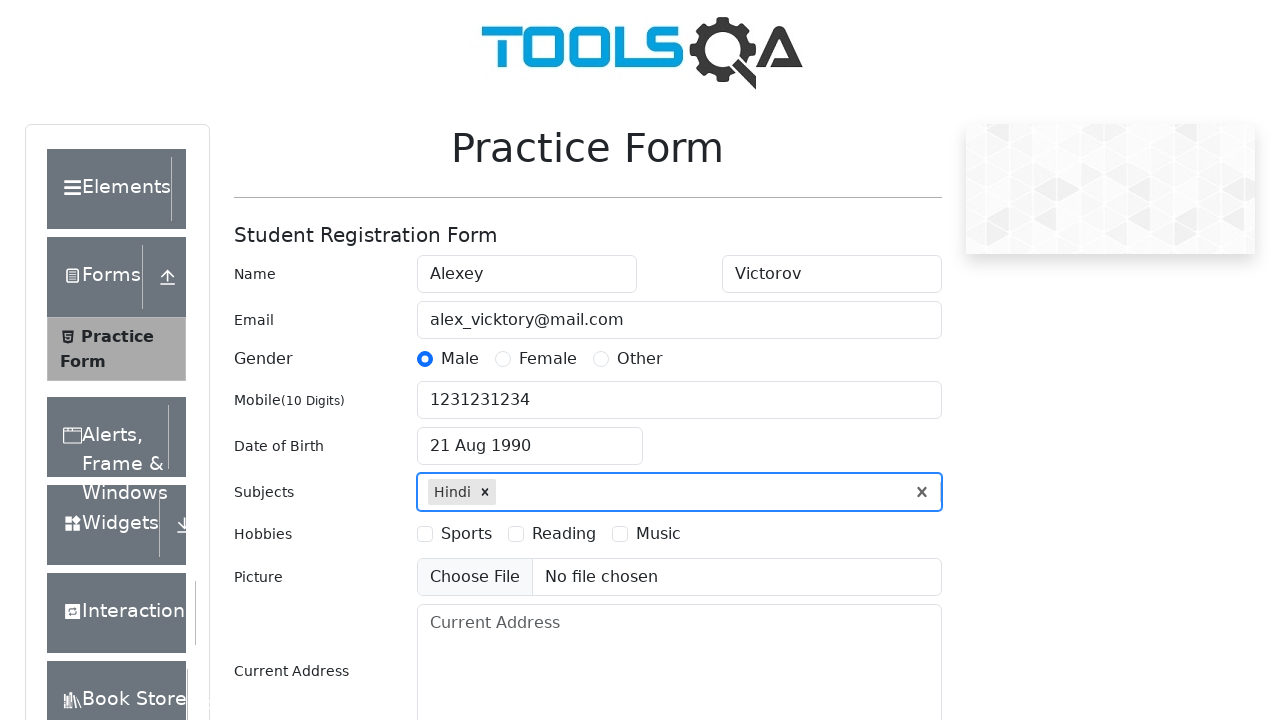

Clicked hobbies checkbox 1 (Sports) at (466, 534) on label[for='hobbies-checkbox-1']
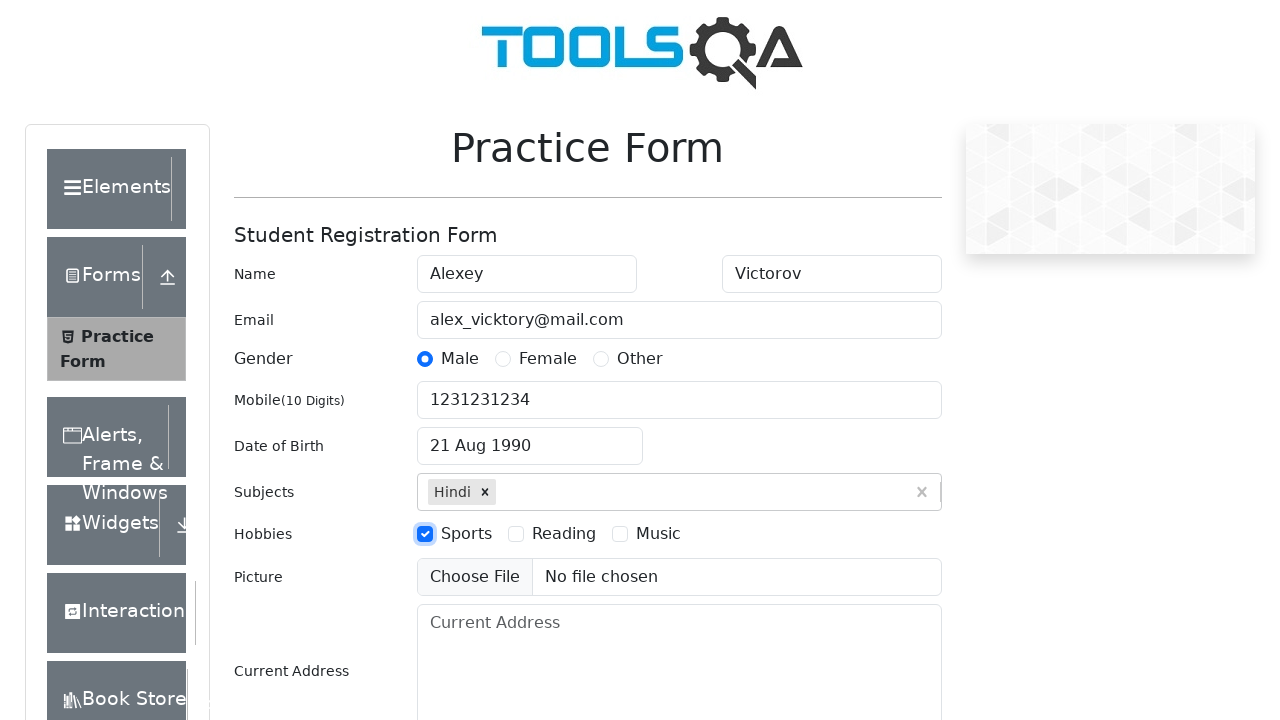

Clicked hobbies checkbox 2 (Reading) at (564, 534) on label[for='hobbies-checkbox-2']
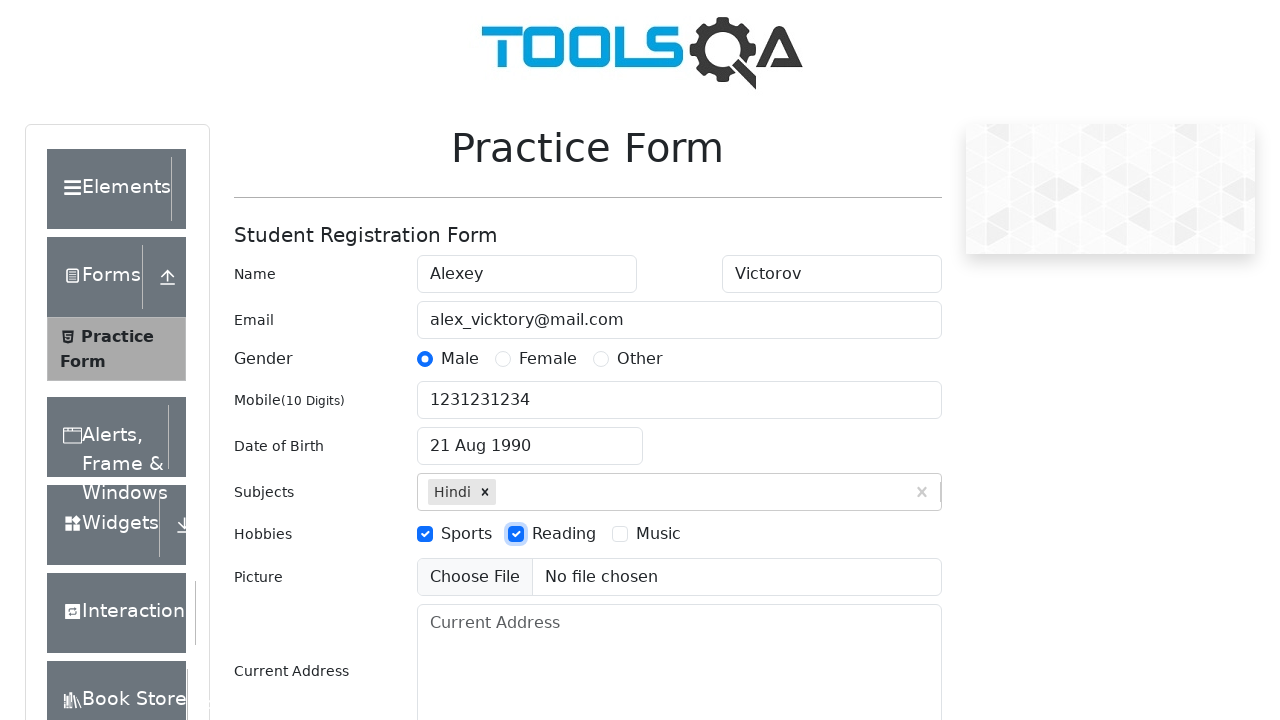

Clicked hobbies checkbox 3 (Music) at (658, 534) on label[for='hobbies-checkbox-3']
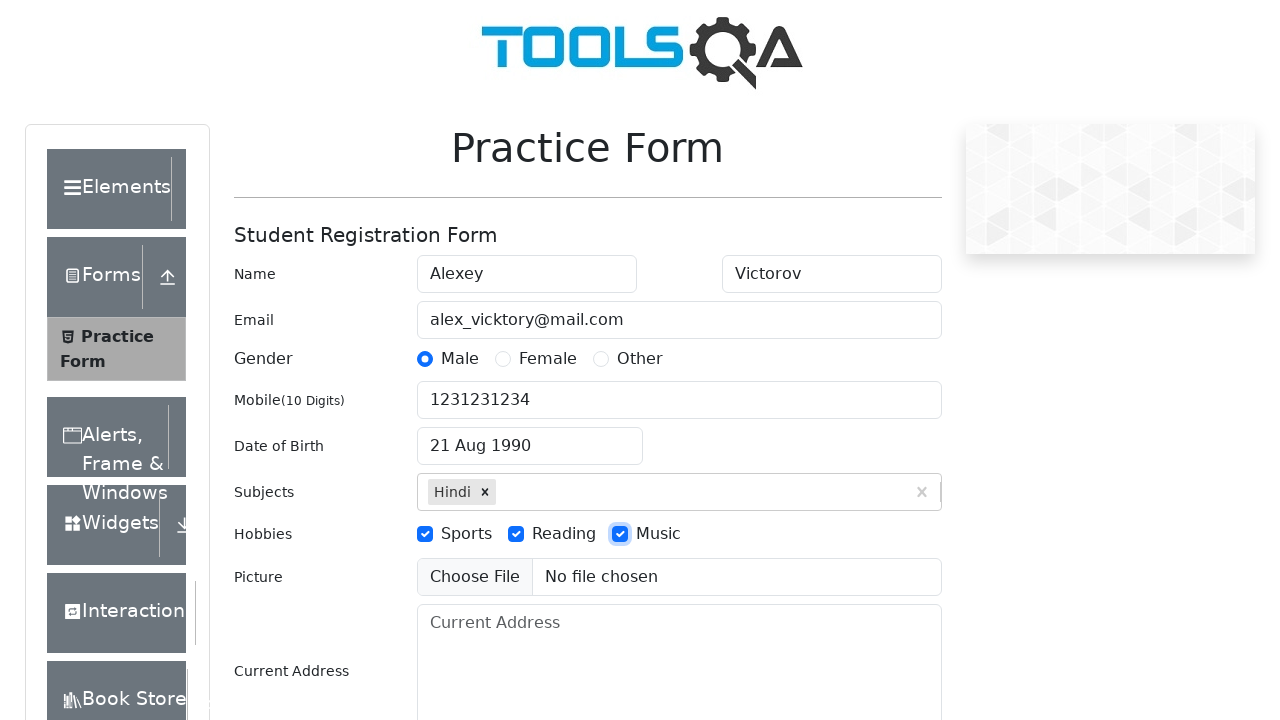

Unchecked hobbies checkbox 2 (Reading) at (564, 534) on label[for='hobbies-checkbox-2']
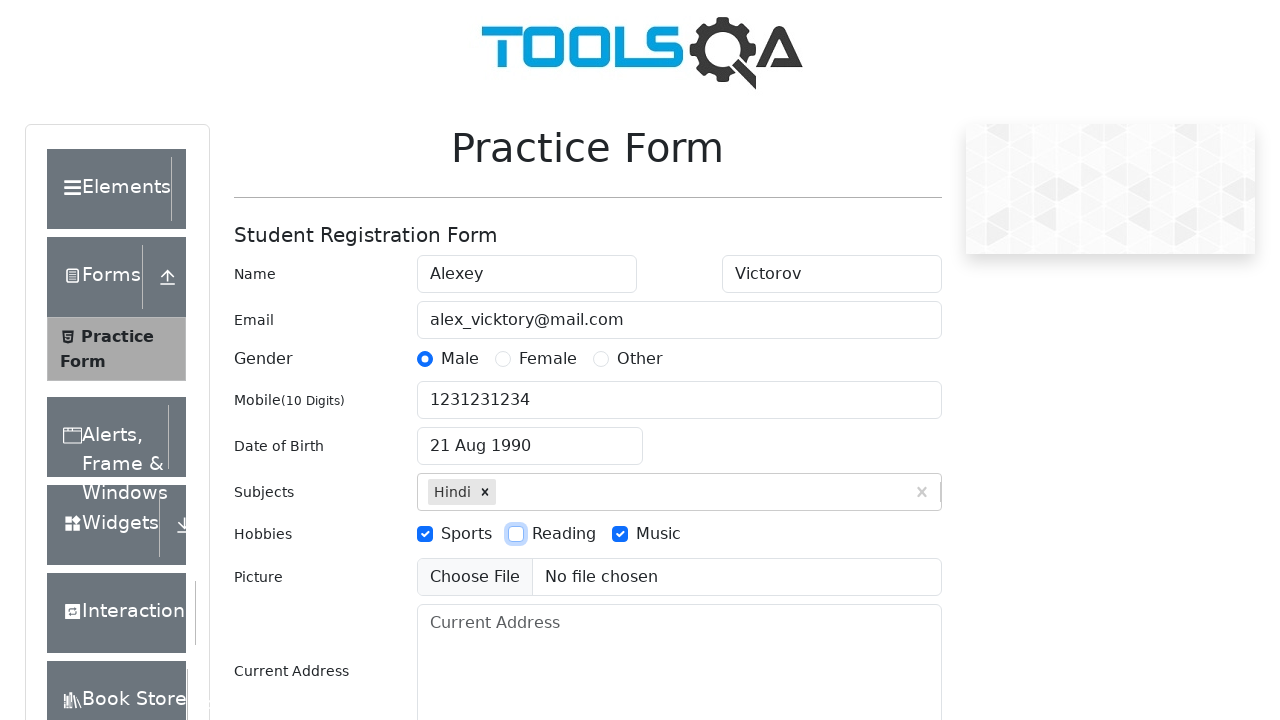

Filled current address with 'Some address' on #currentAddress
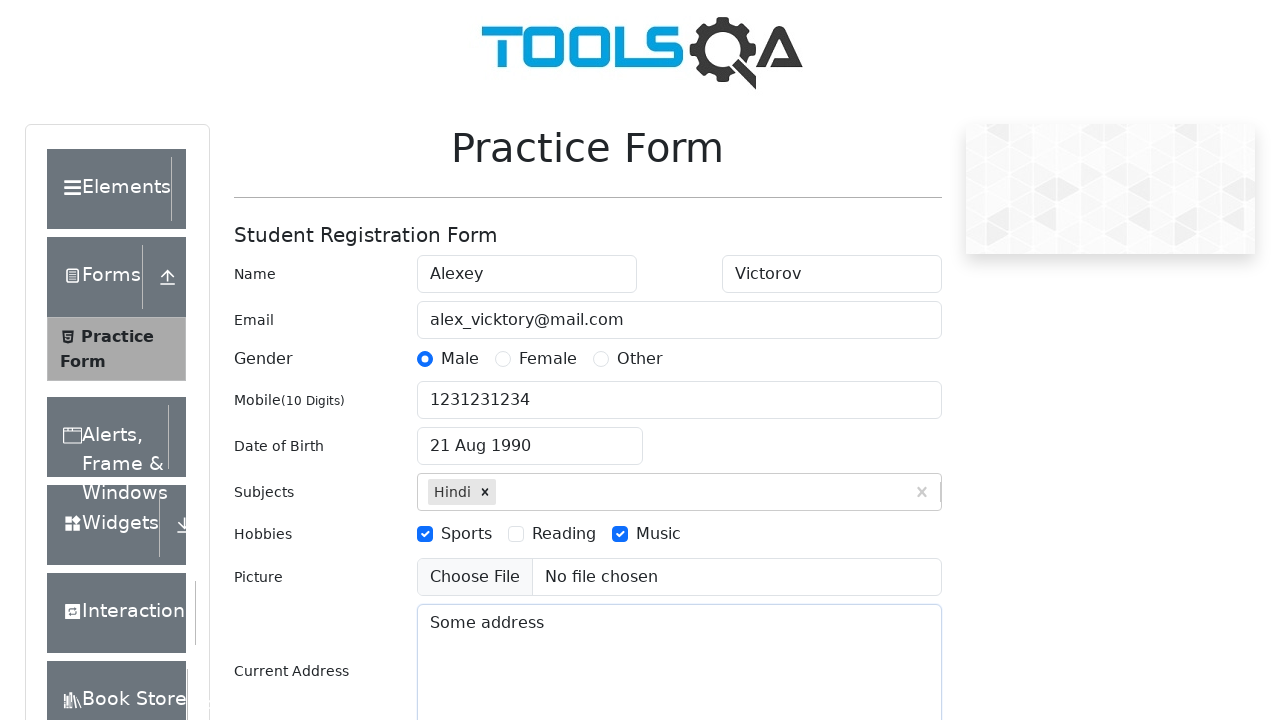

Typed 'NCR' in state dropdown input on #react-select-3-input
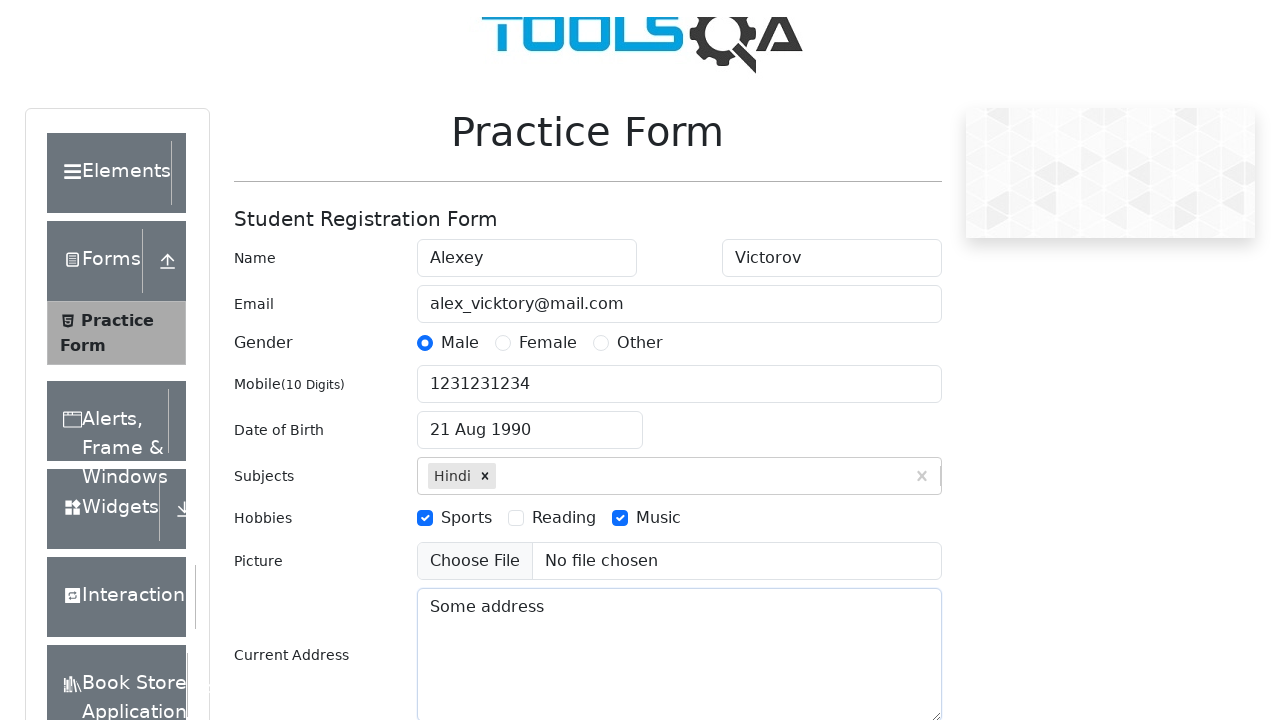

Pressed Enter to confirm state selection (NCR) on #react-select-3-input
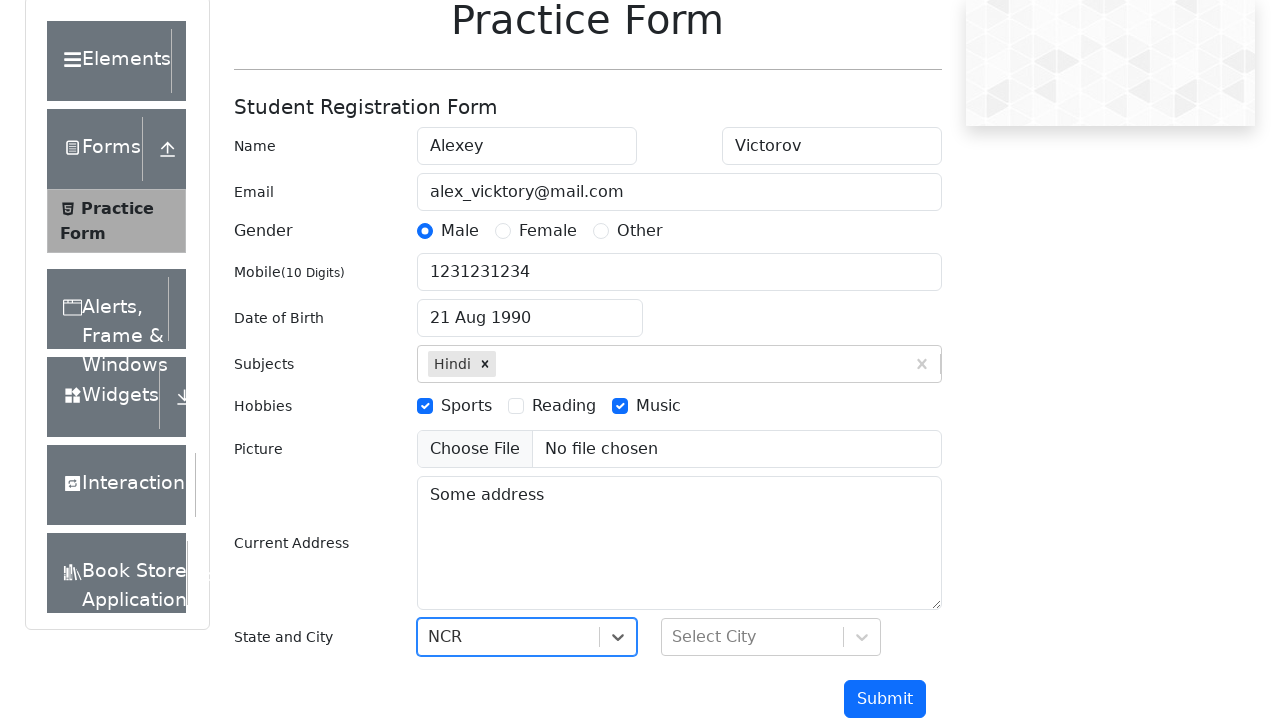

Typed 'Noida' in city dropdown input on #react-select-4-input
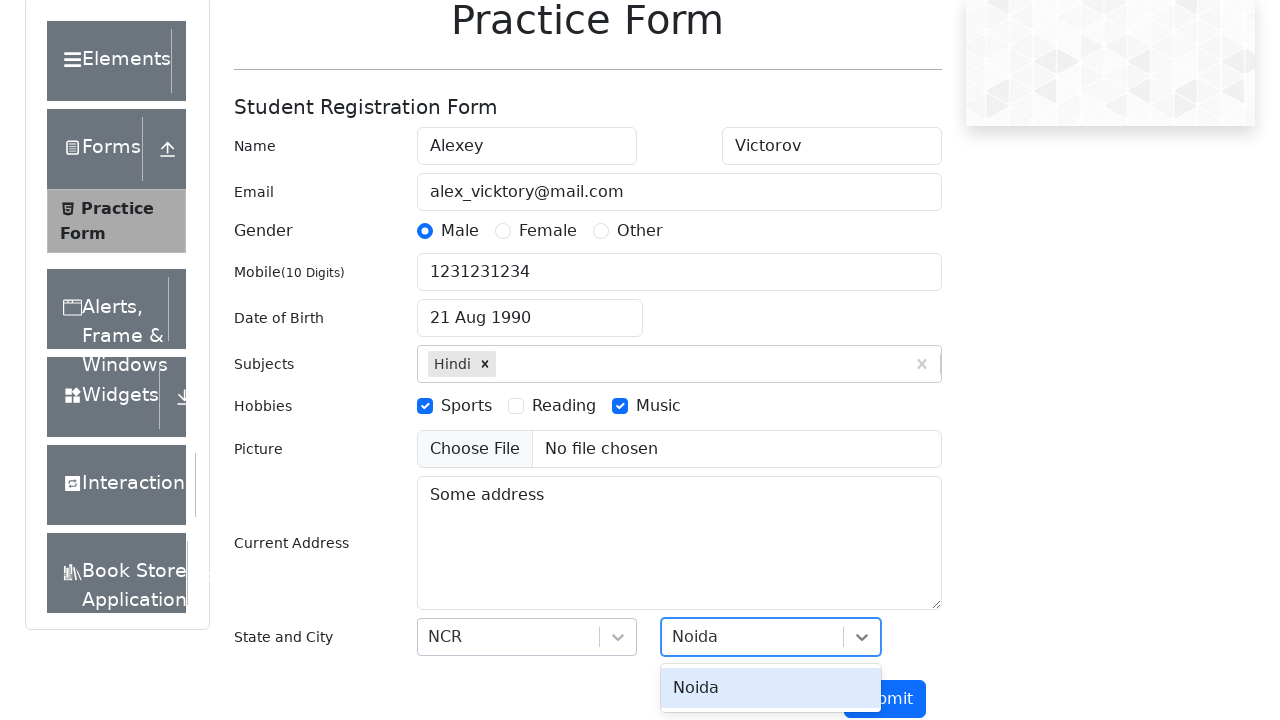

Pressed Enter to confirm city selection (Noida) on #react-select-4-input
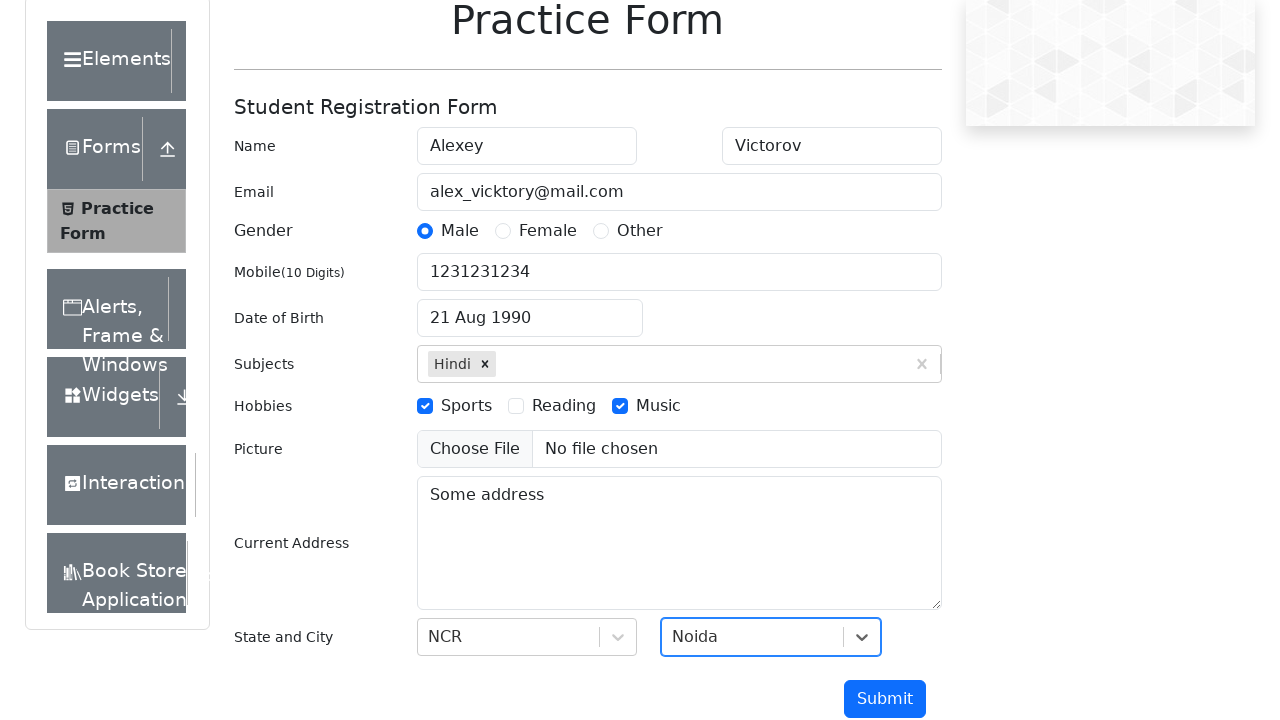

Clicked submit button to submit form at (885, 699) on #submit
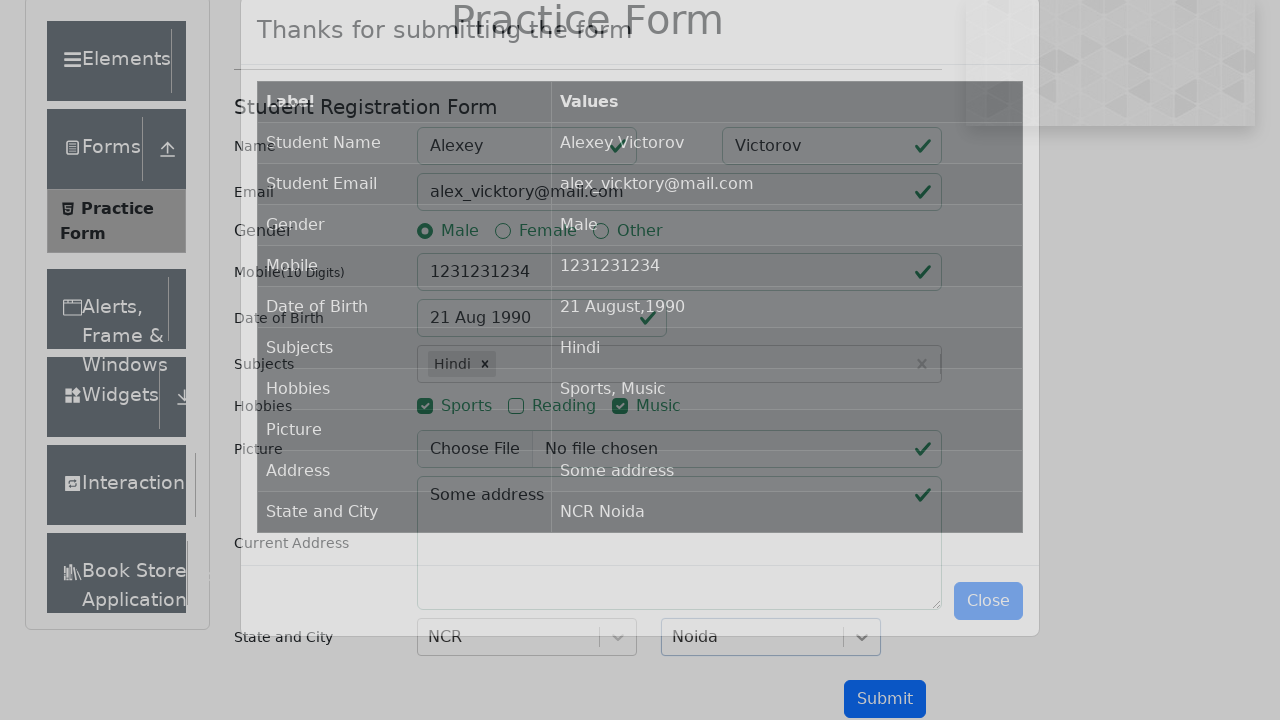

Waited 1000ms for form submission to complete
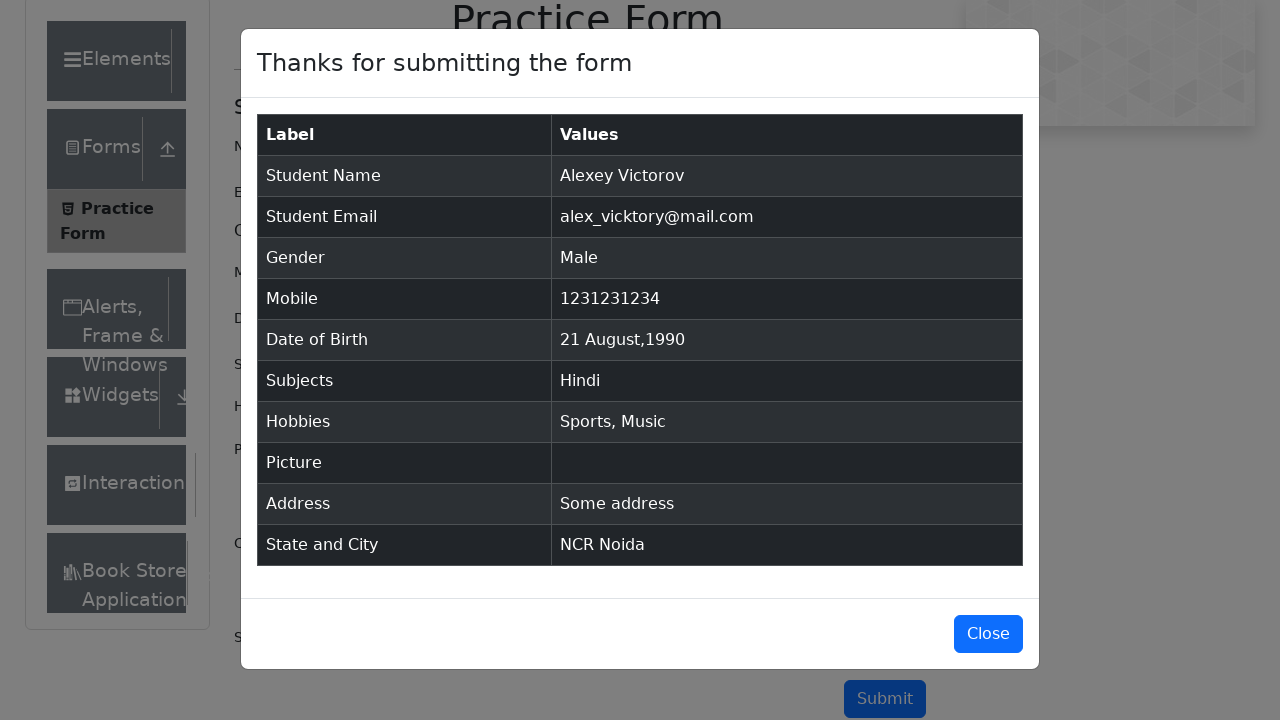

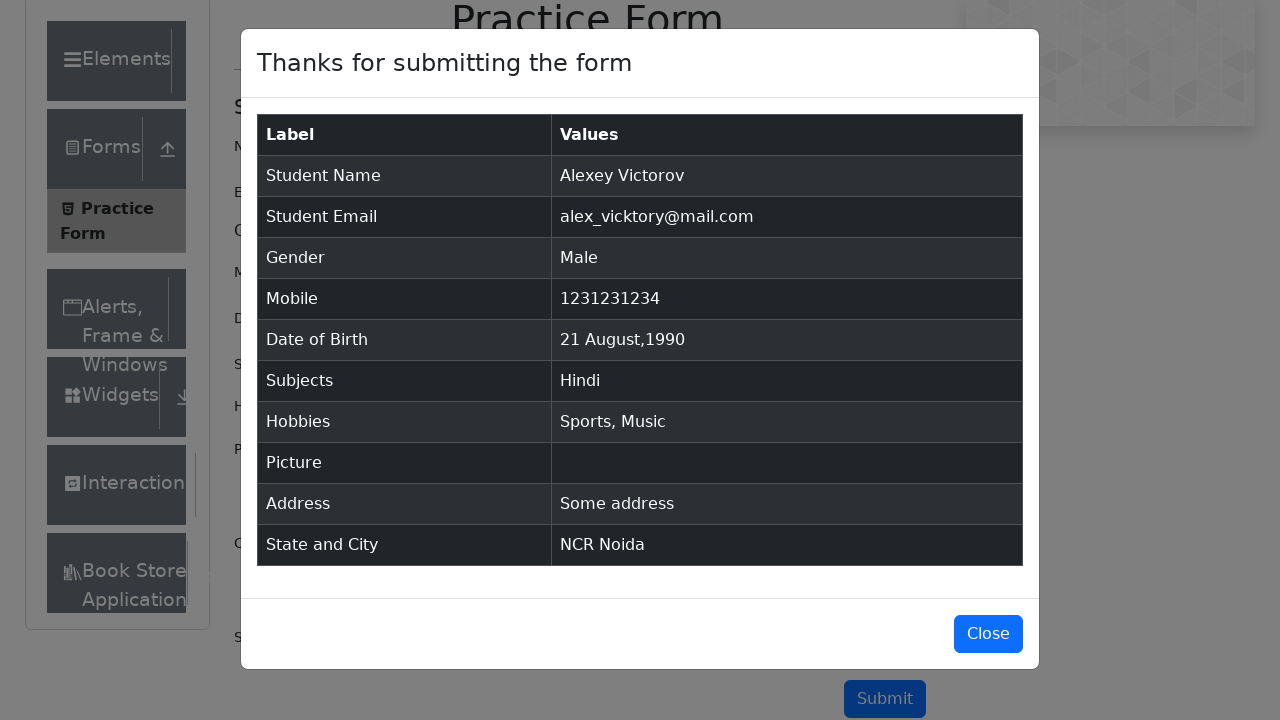